Tests train search functionality on erail.in by entering departure and arrival stations and disabling date-only selection

Starting URL: https://erail.in/

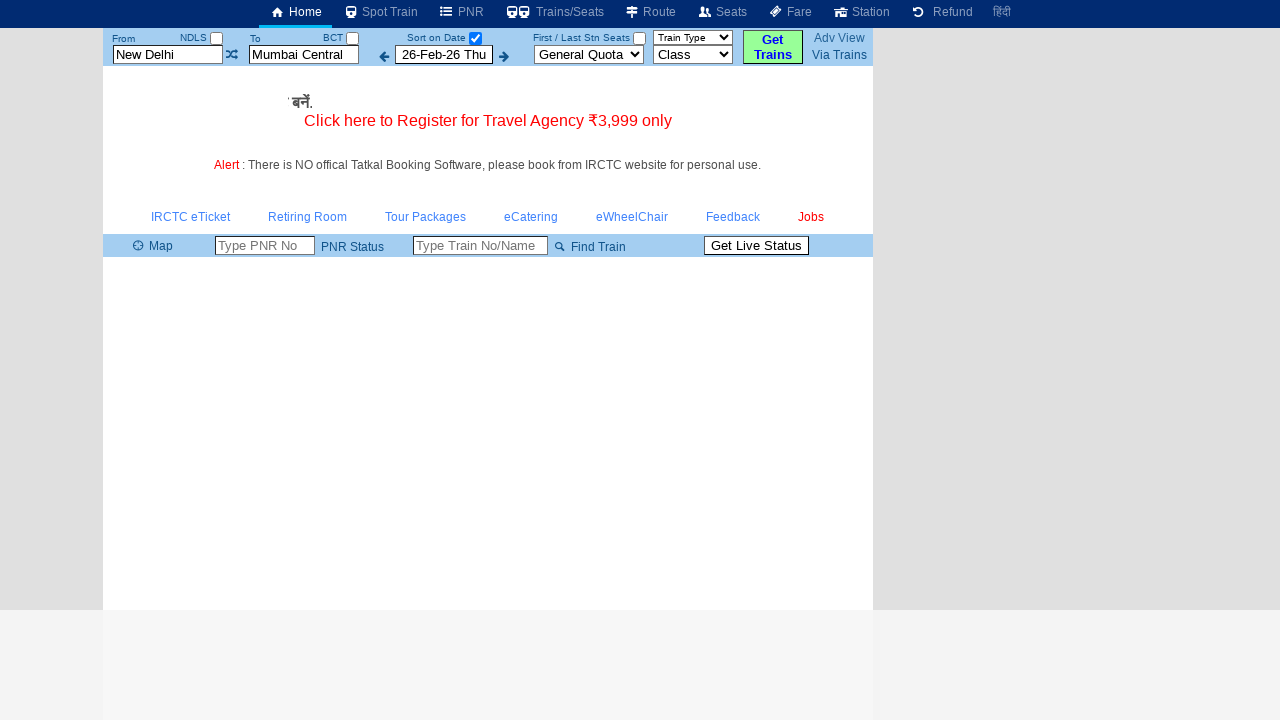

Cleared departure station field on #txtStationFrom
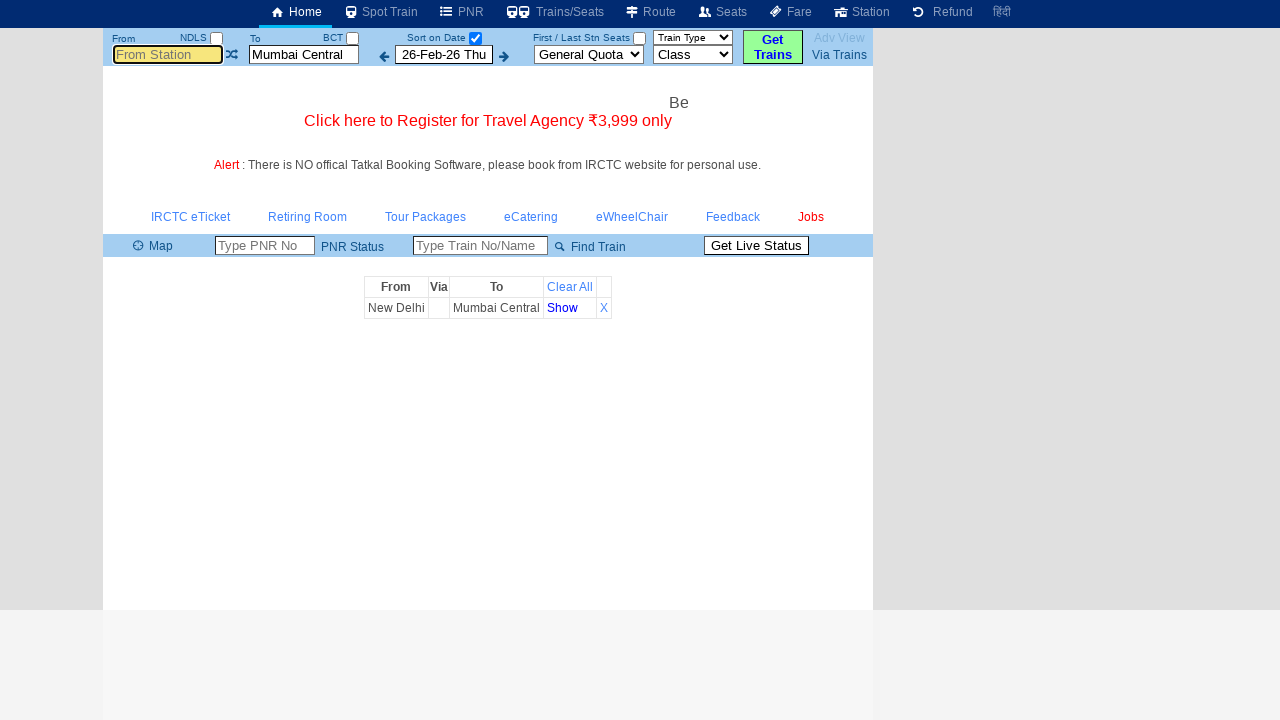

Filled departure station with 'ms' on #txtStationFrom
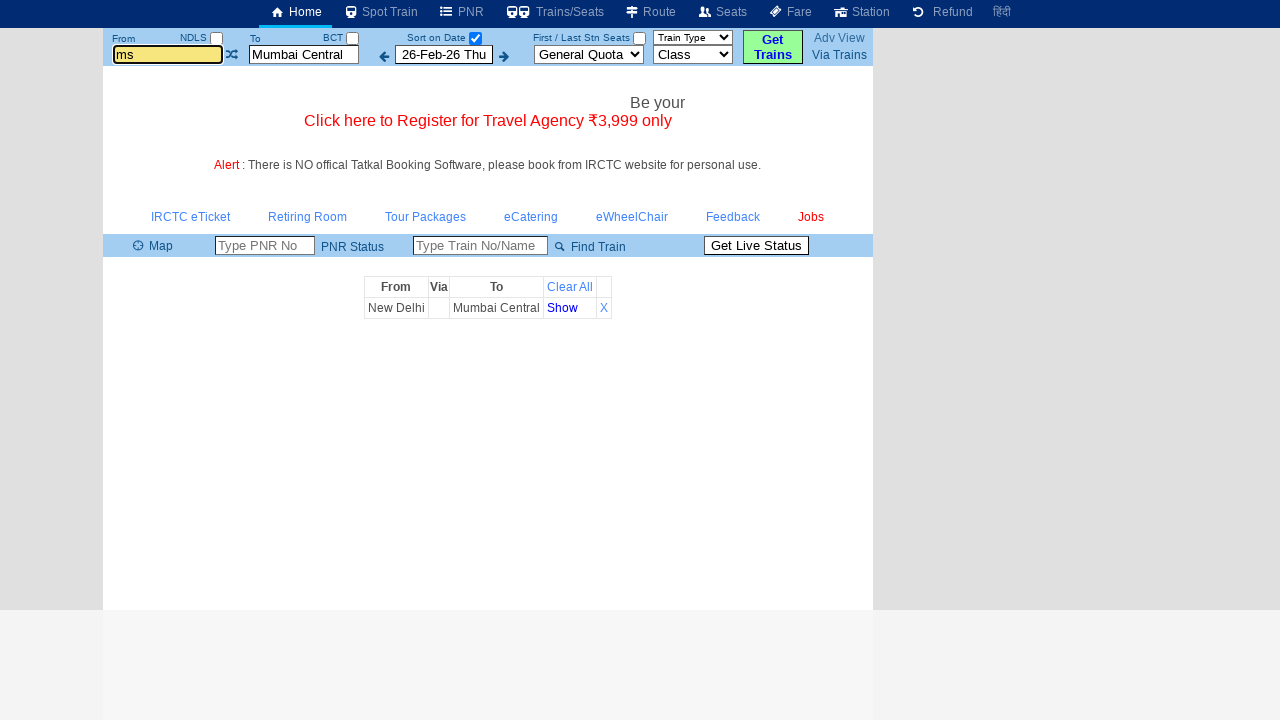

Pressed Tab to move to next field on #txtStationFrom
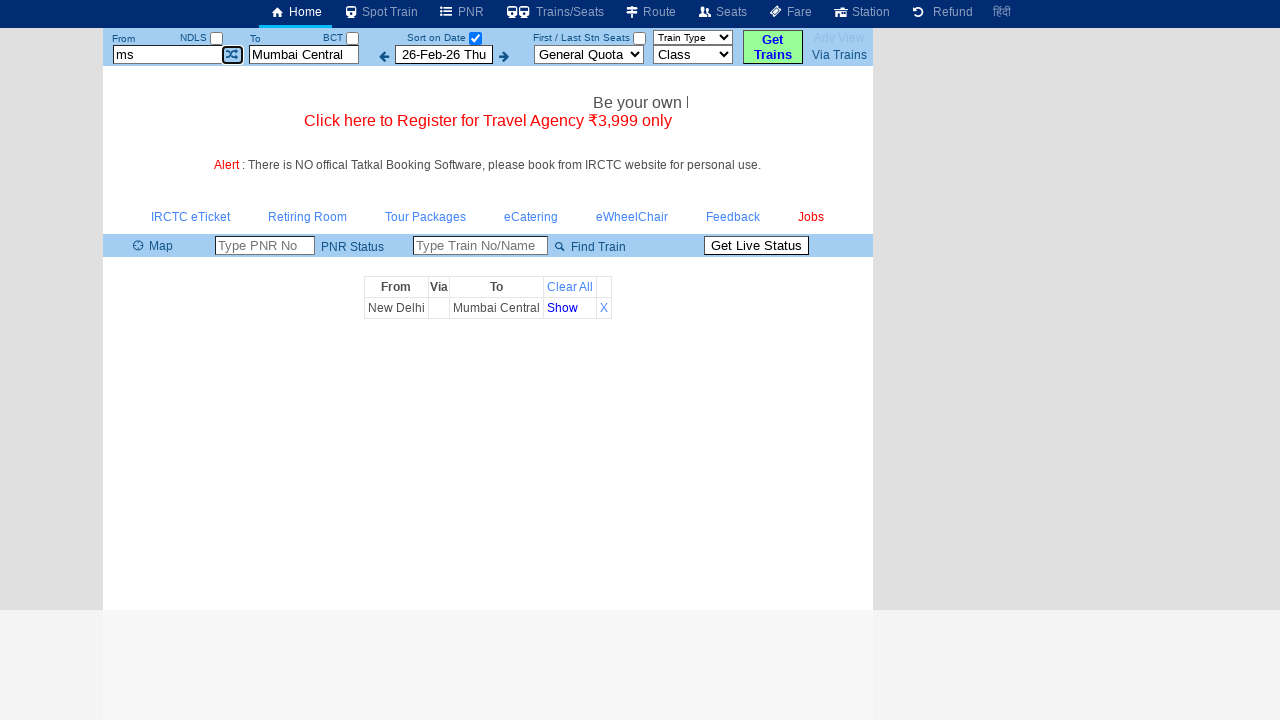

Unchecked the date-only selection checkbox at (475, 38) on #chkSelectDateOnly
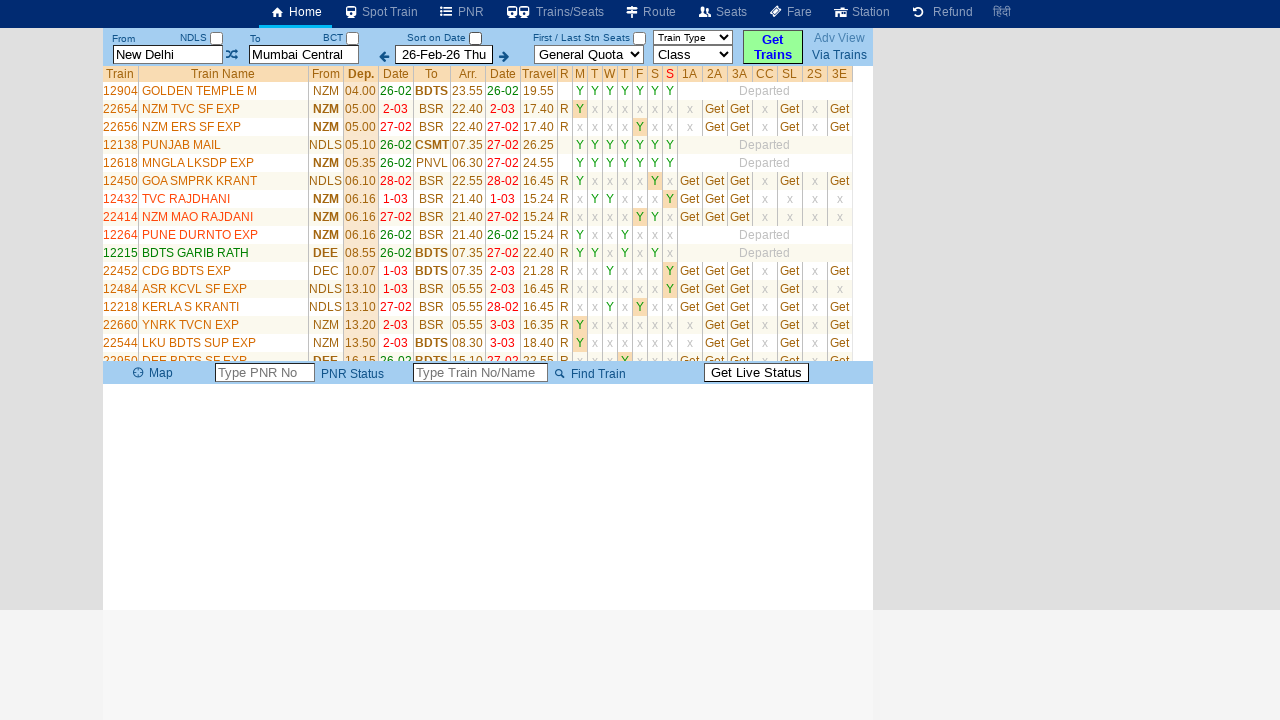

Cleared arrival station field on #txtStationTo
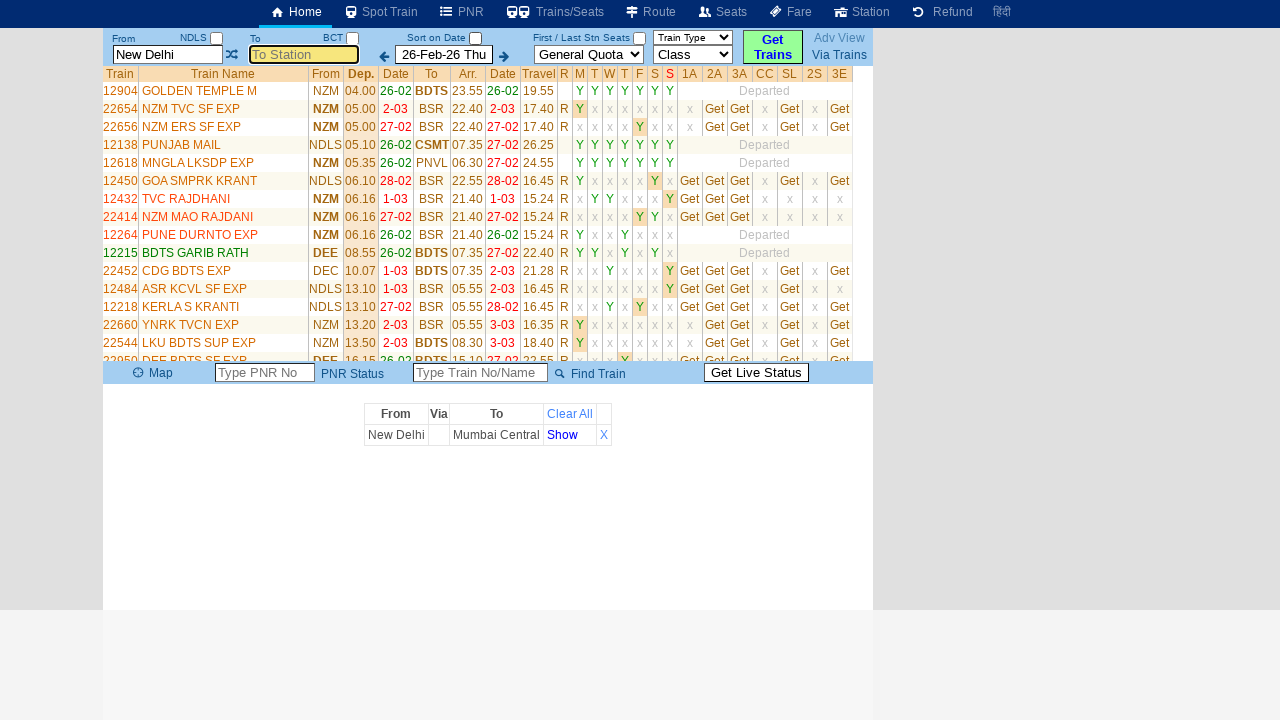

Filled arrival station with 'mdu' on #txtStationTo
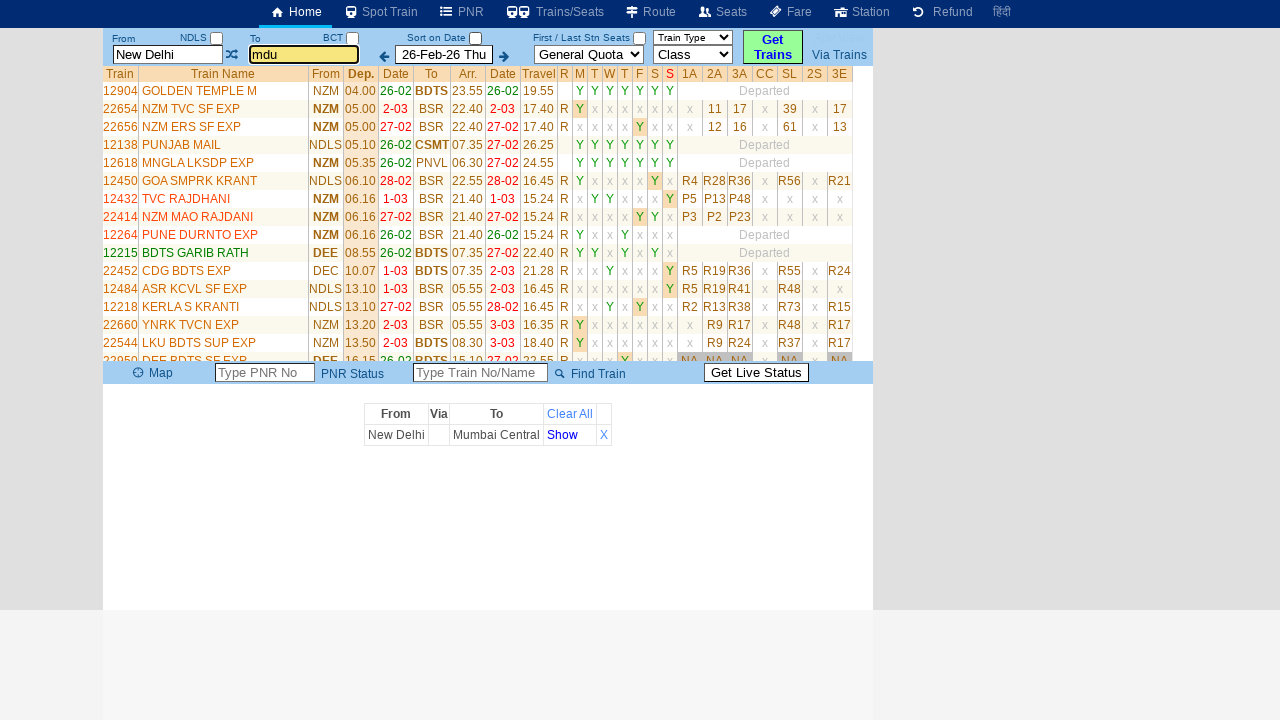

Pressed Enter to submit train search on #txtStationTo
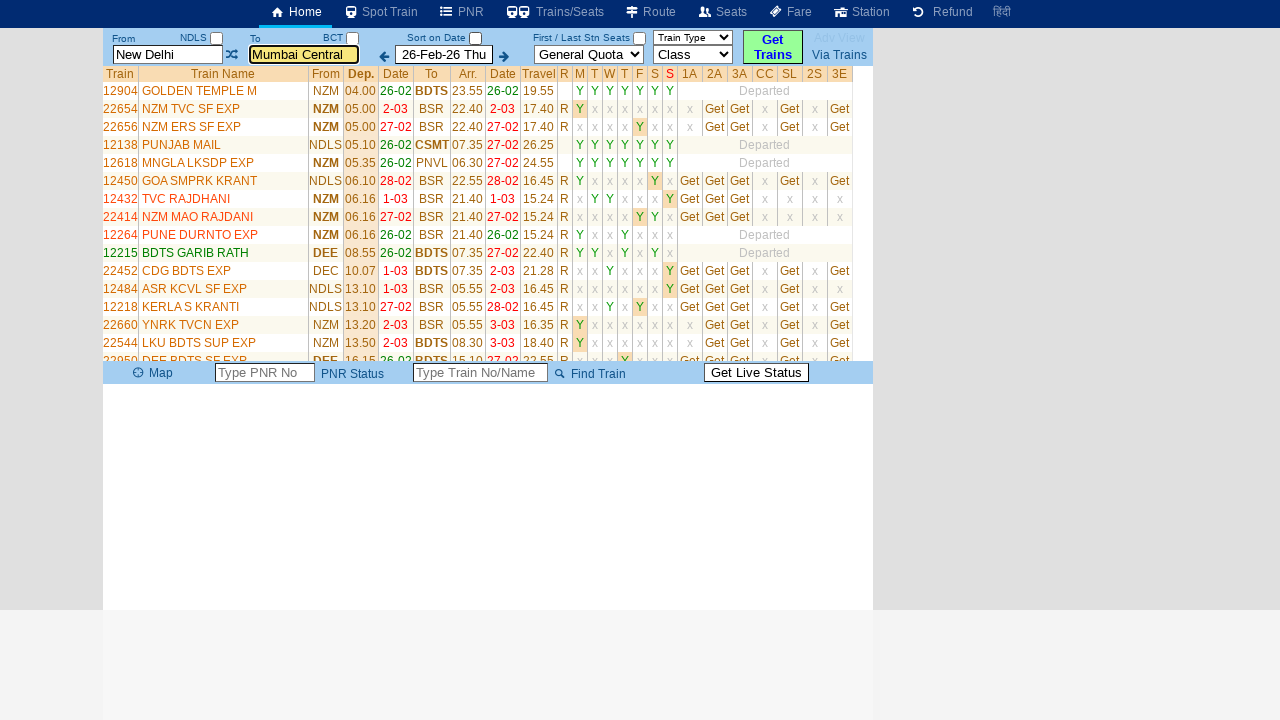

Waited 2 seconds for train search results to load
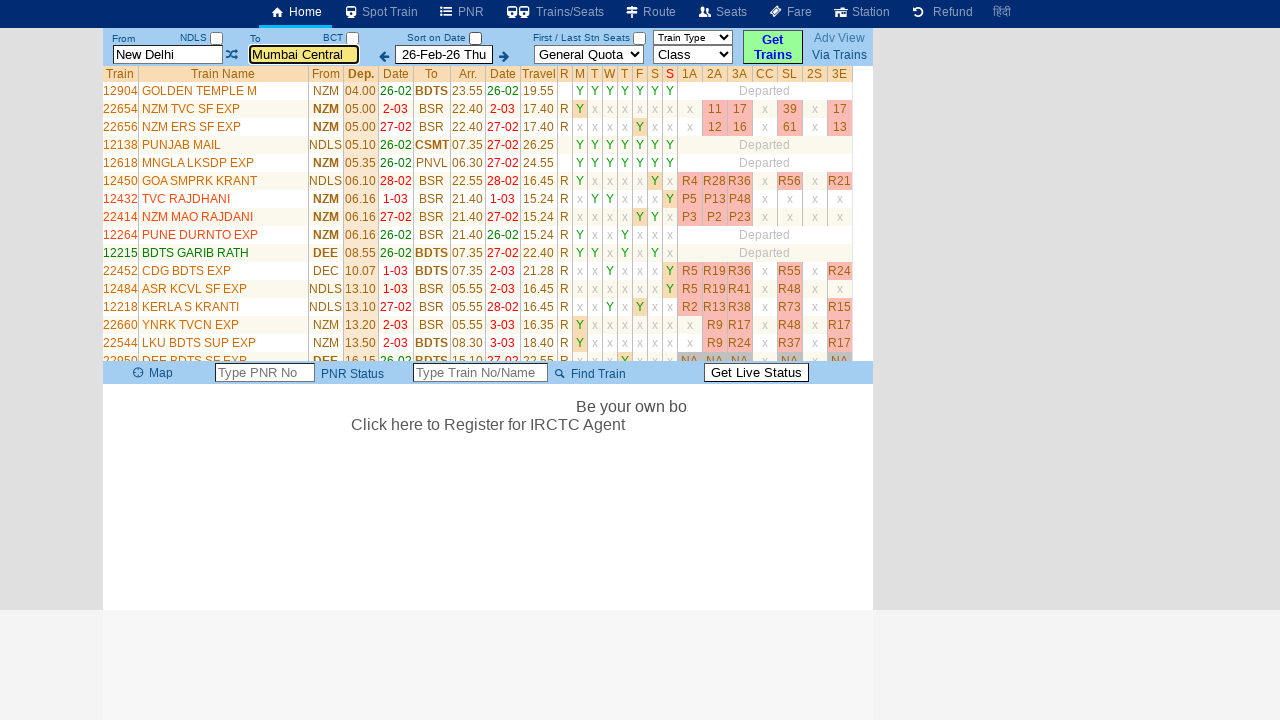

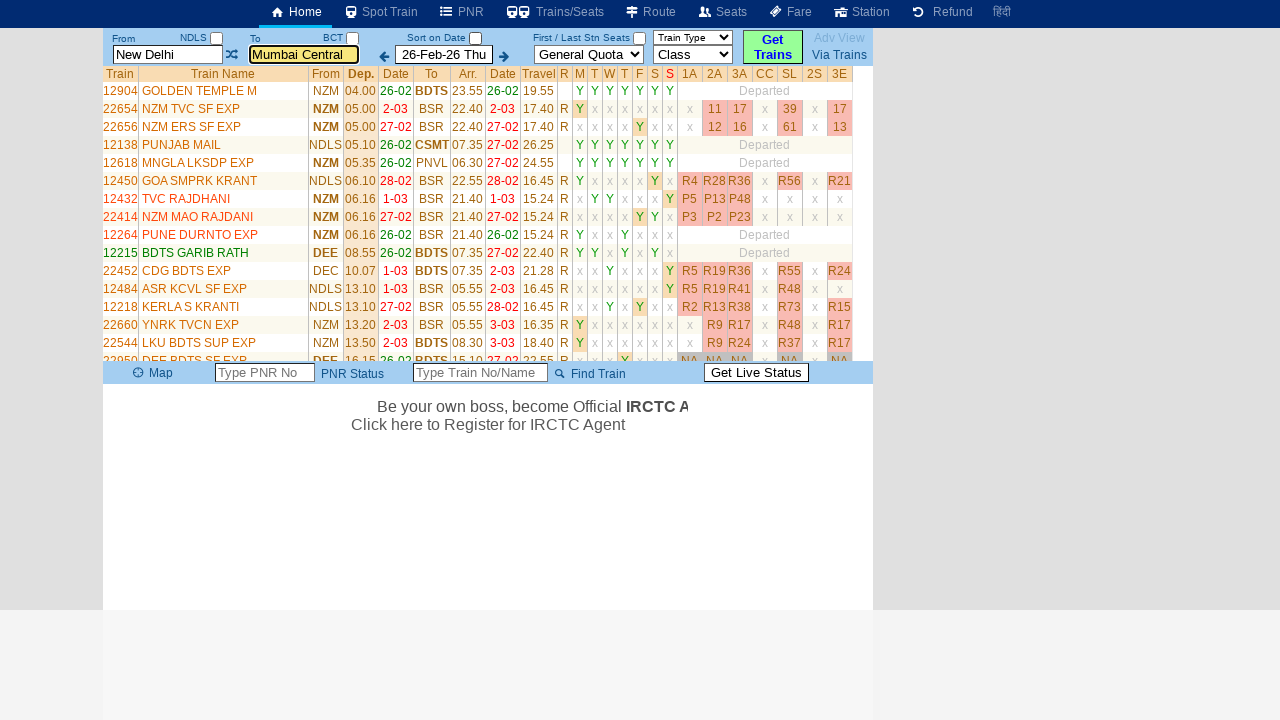